Tests whether form input fields are enabled or disabled by checking the state of first name and last name text boxes

Starting URL: http://only-testing-blog.blogspot.com/2013/11/new-test.html

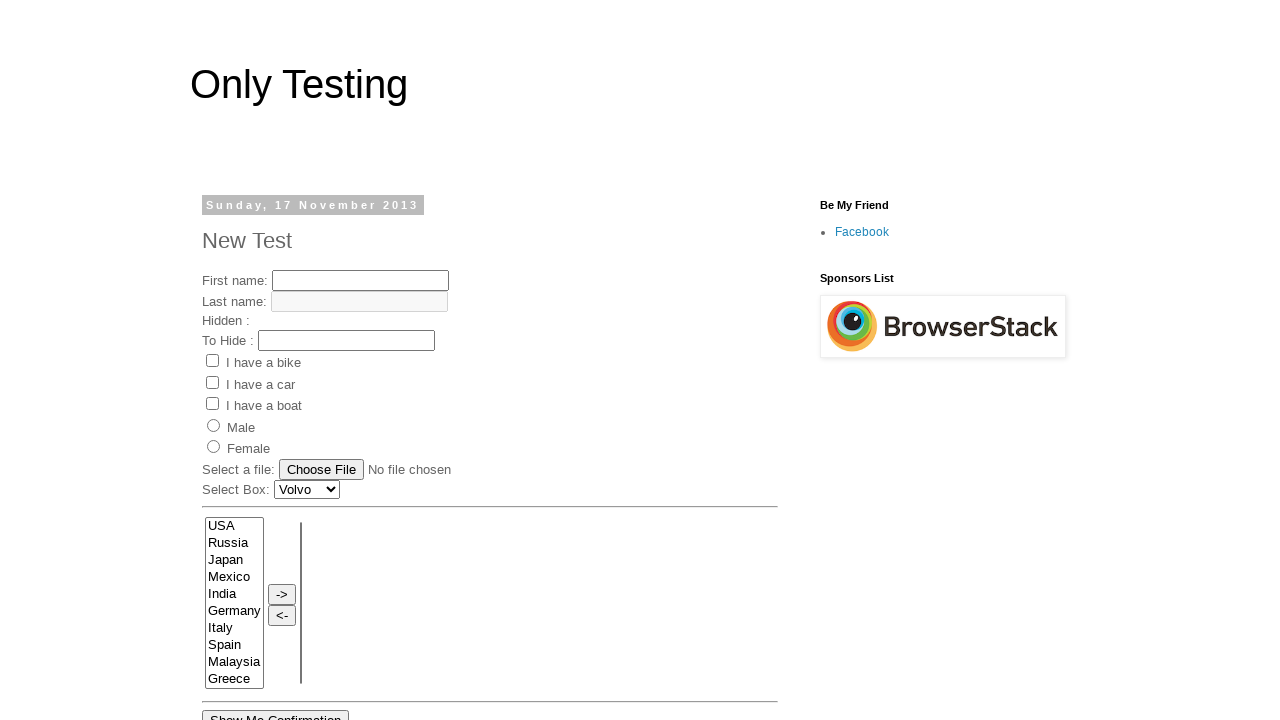

Navigated to test page
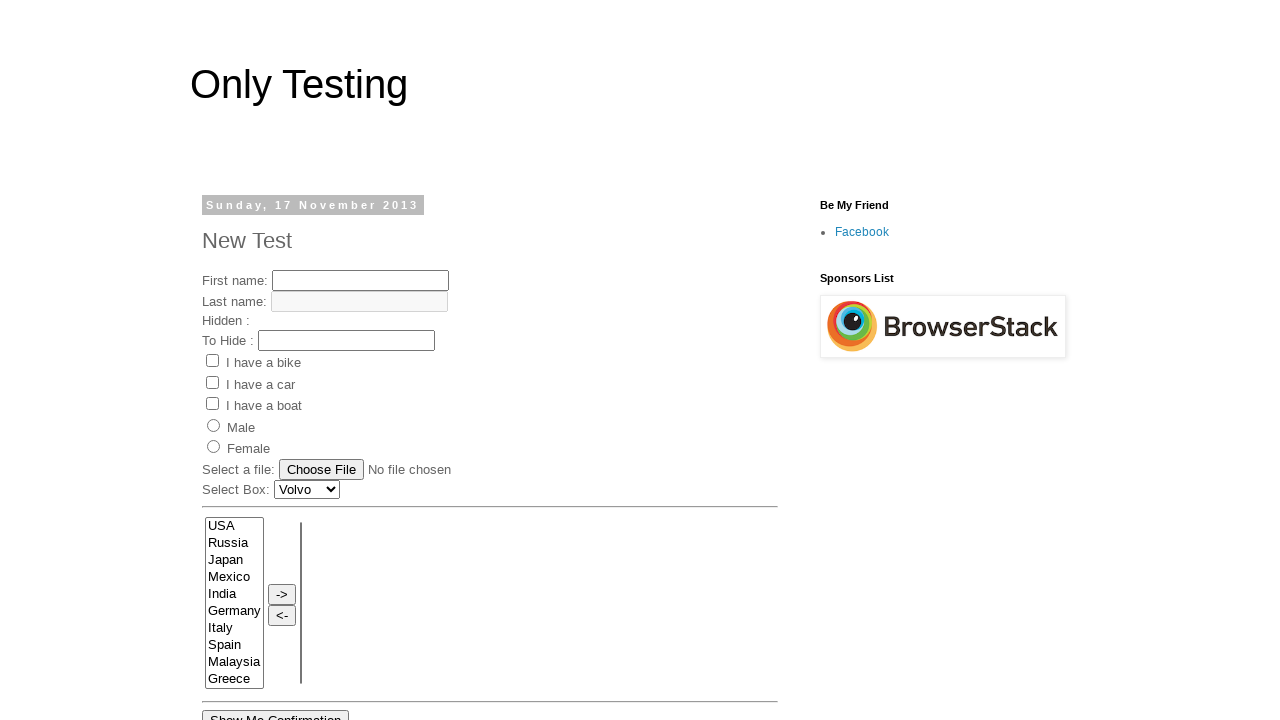

Located first name text box element
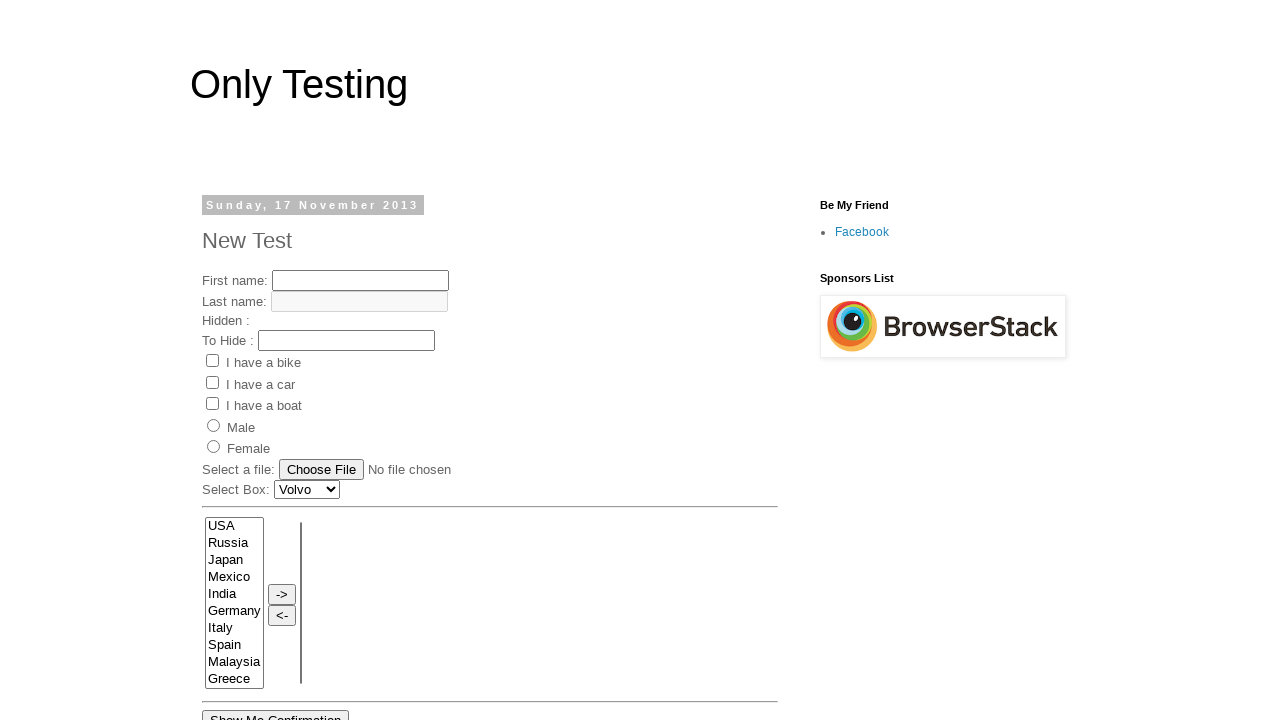

Checked if first name field is enabled
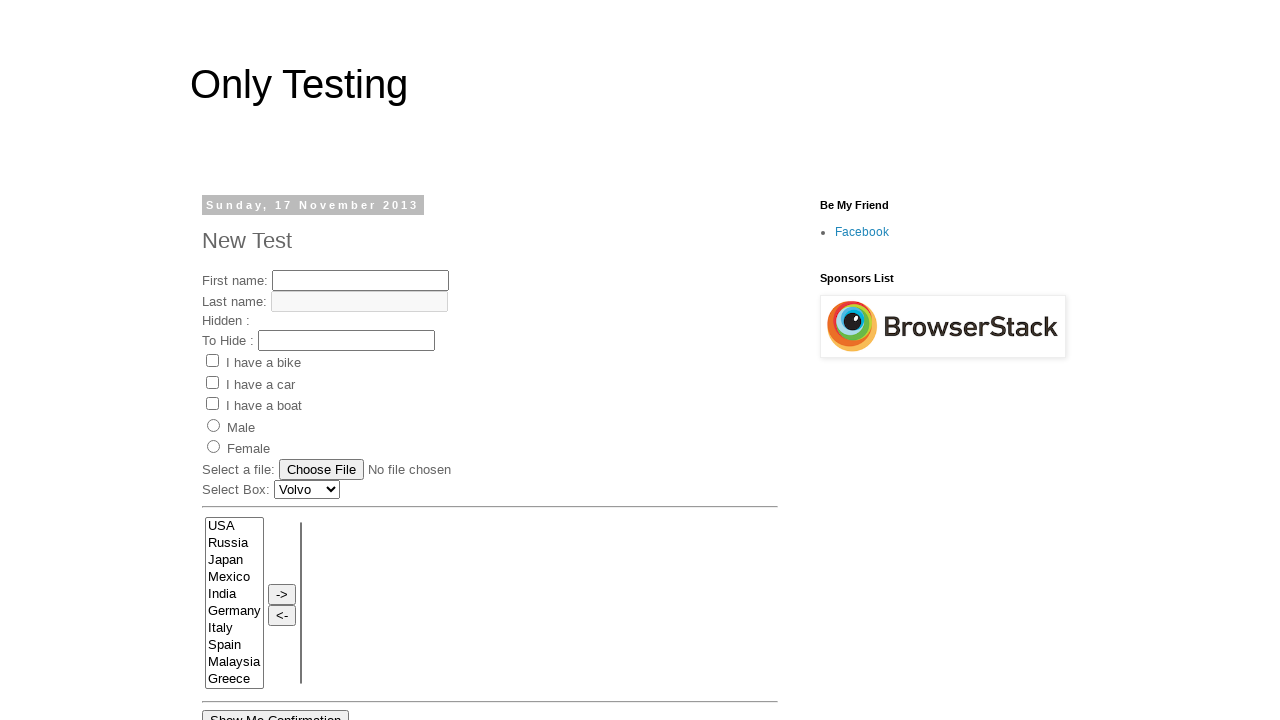

Located last name text box element
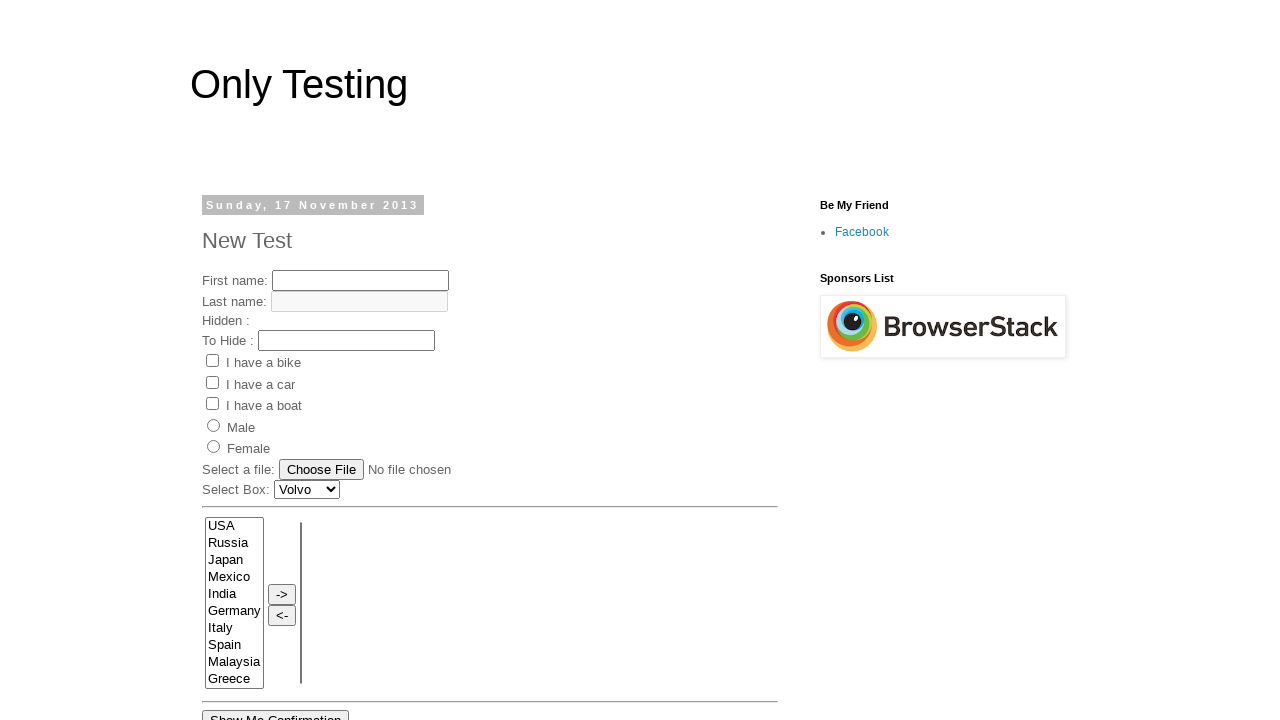

Checked if last name field is enabled
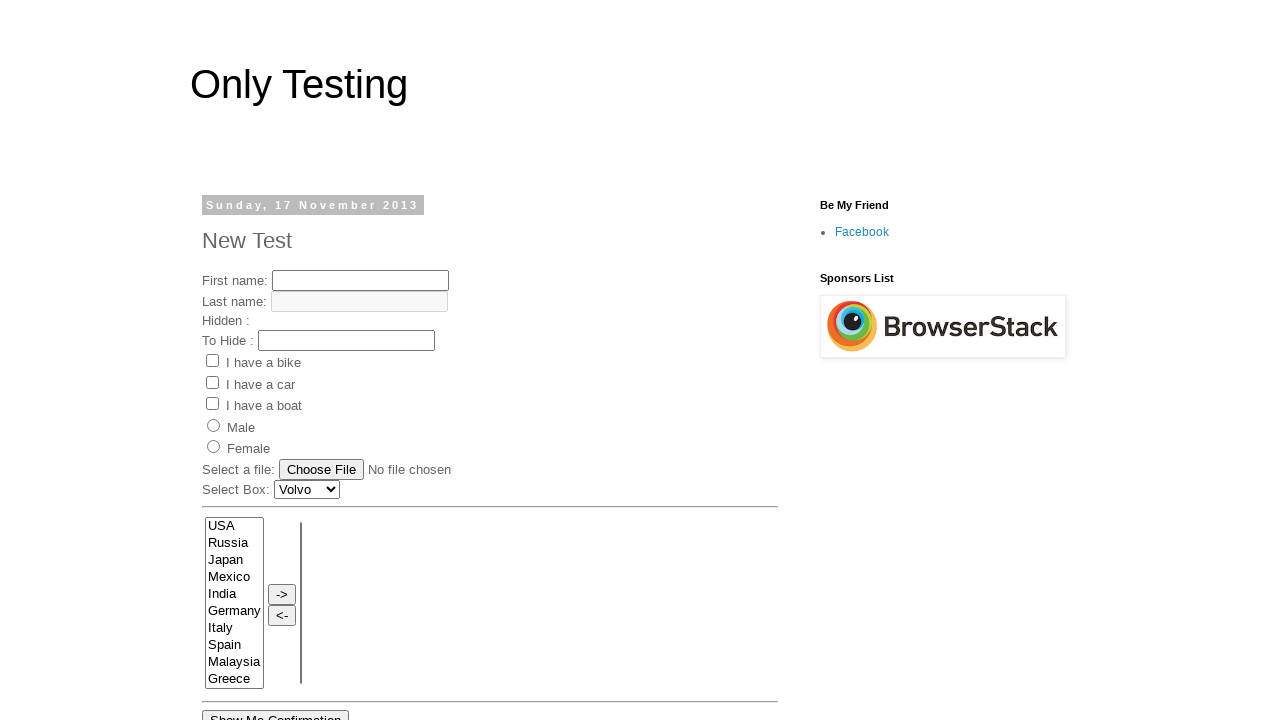

First name field enabled status: True
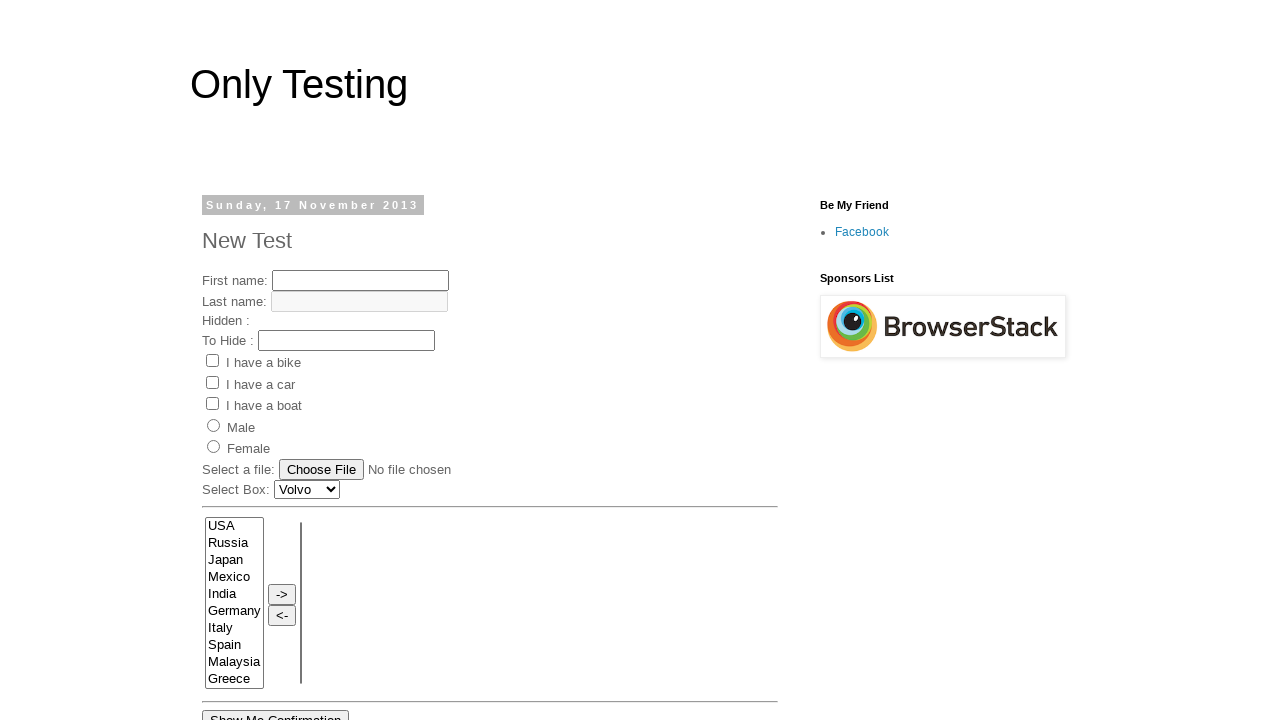

Last name field enabled status: False
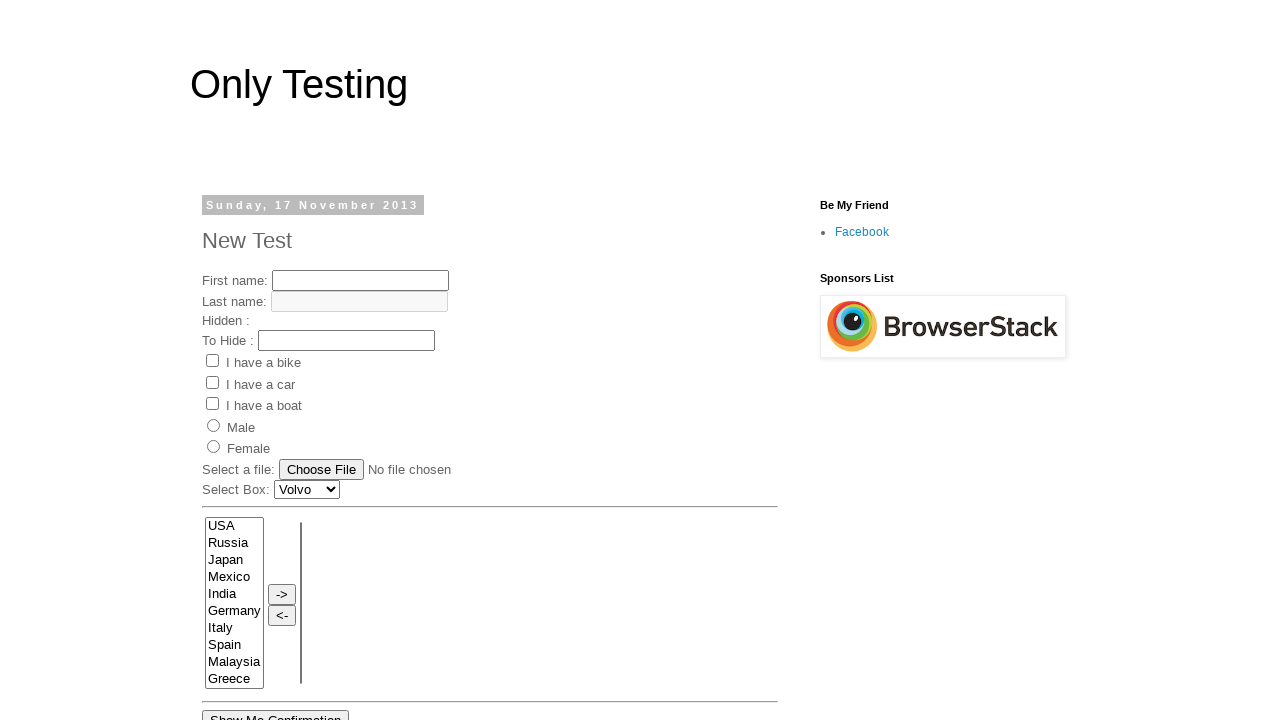

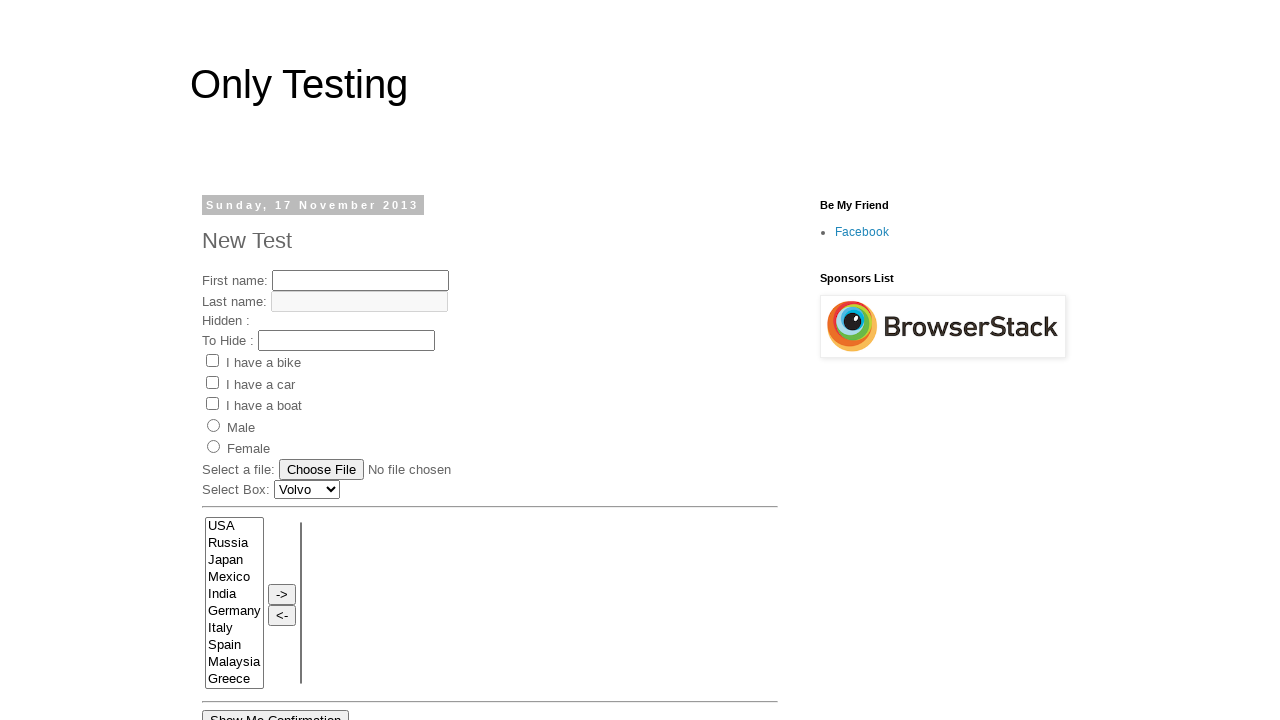